Automates adding products to cart by incrementing quantity for each item and proceeding to checkout

Starting URL: https://rahulshettyacademy.com/seleniumPractise/#/

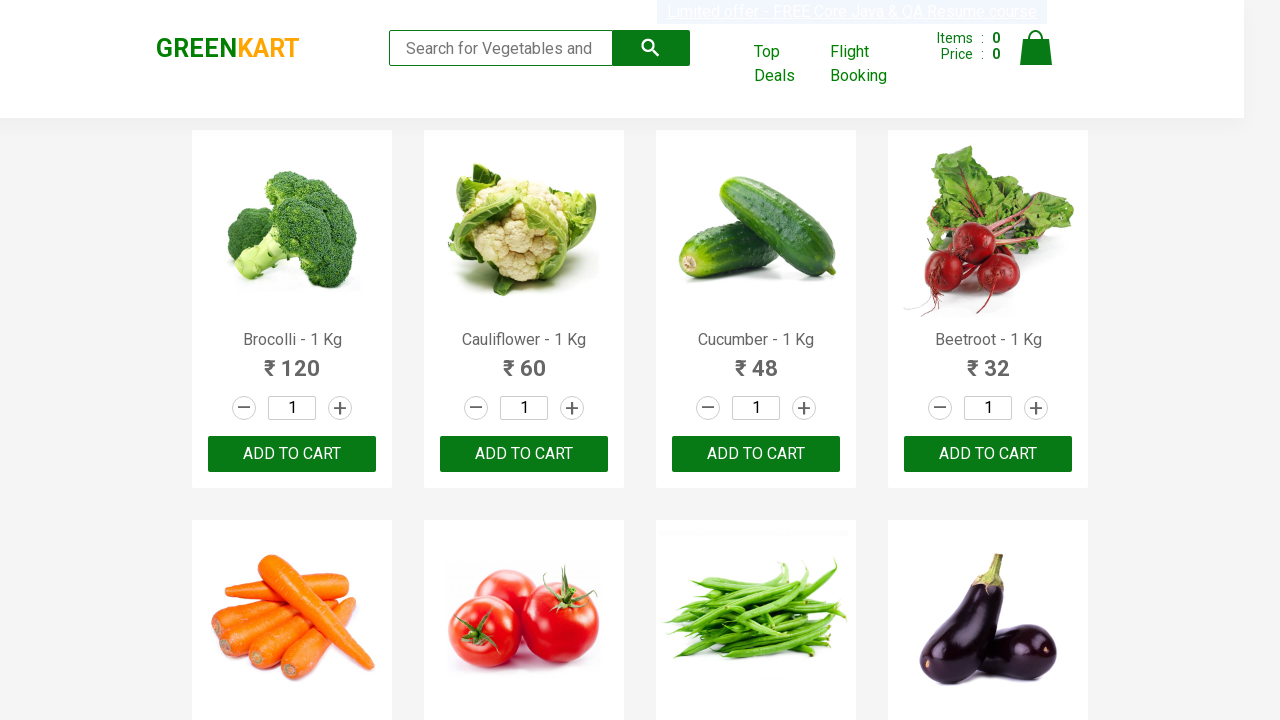

Clicked increment button for Cucumber (click 1/3) at (804, 408) on //div[@class='product']/h4[contains(.,'Cucumber')]/following-sibling::div/a[@cla
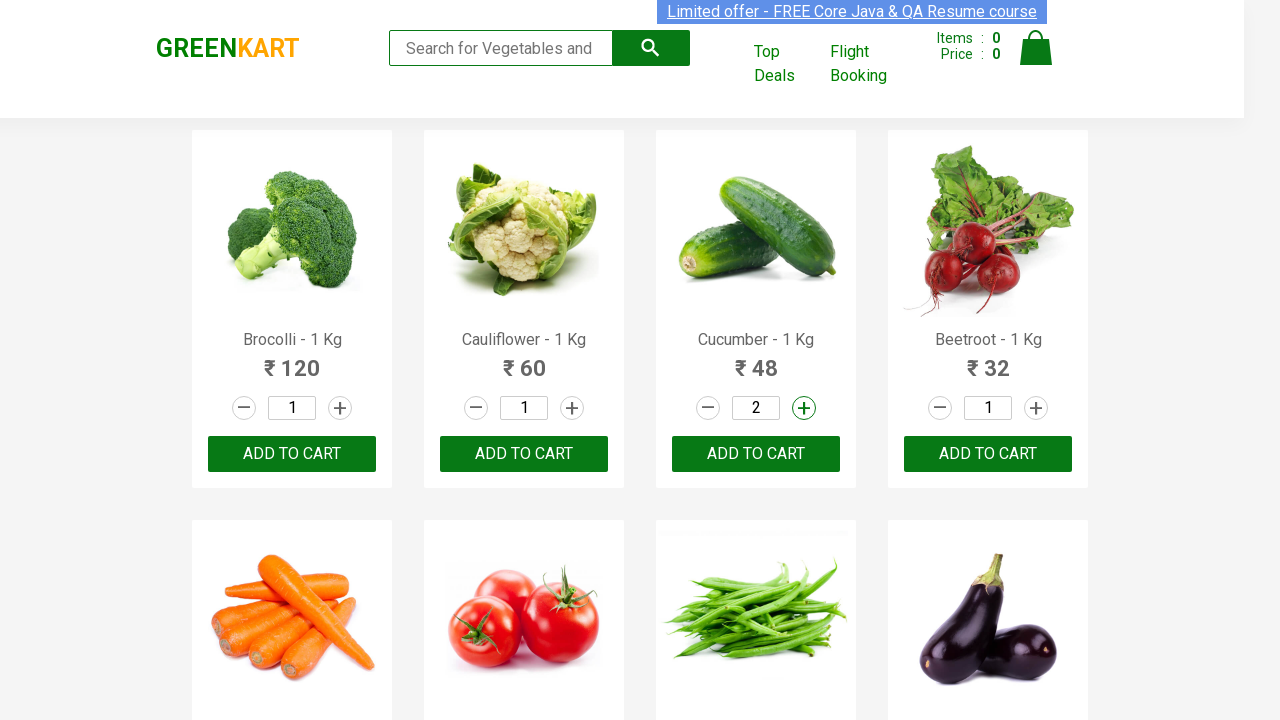

Clicked increment button for Cucumber (click 2/3) at (804, 408) on //div[@class='product']/h4[contains(.,'Cucumber')]/following-sibling::div/a[@cla
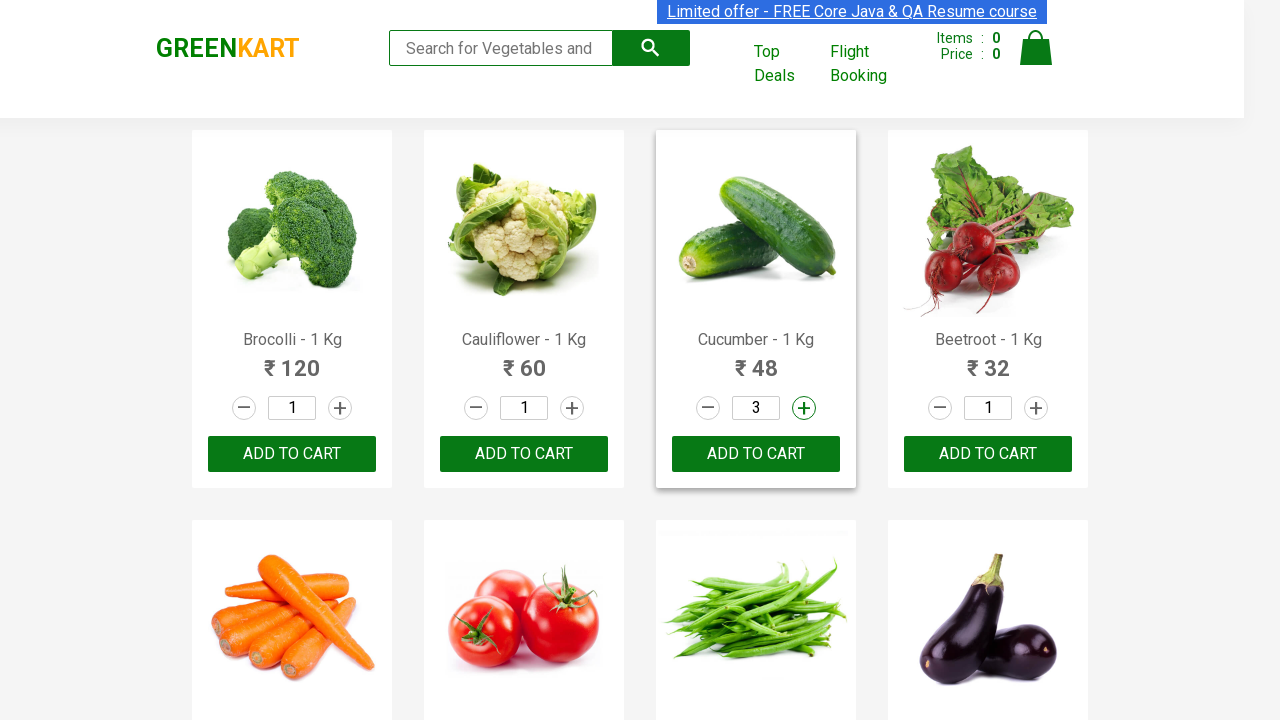

Clicked increment button for Cucumber (click 3/3) at (804, 408) on //div[@class='product']/h4[contains(.,'Cucumber')]/following-sibling::div/a[@cla
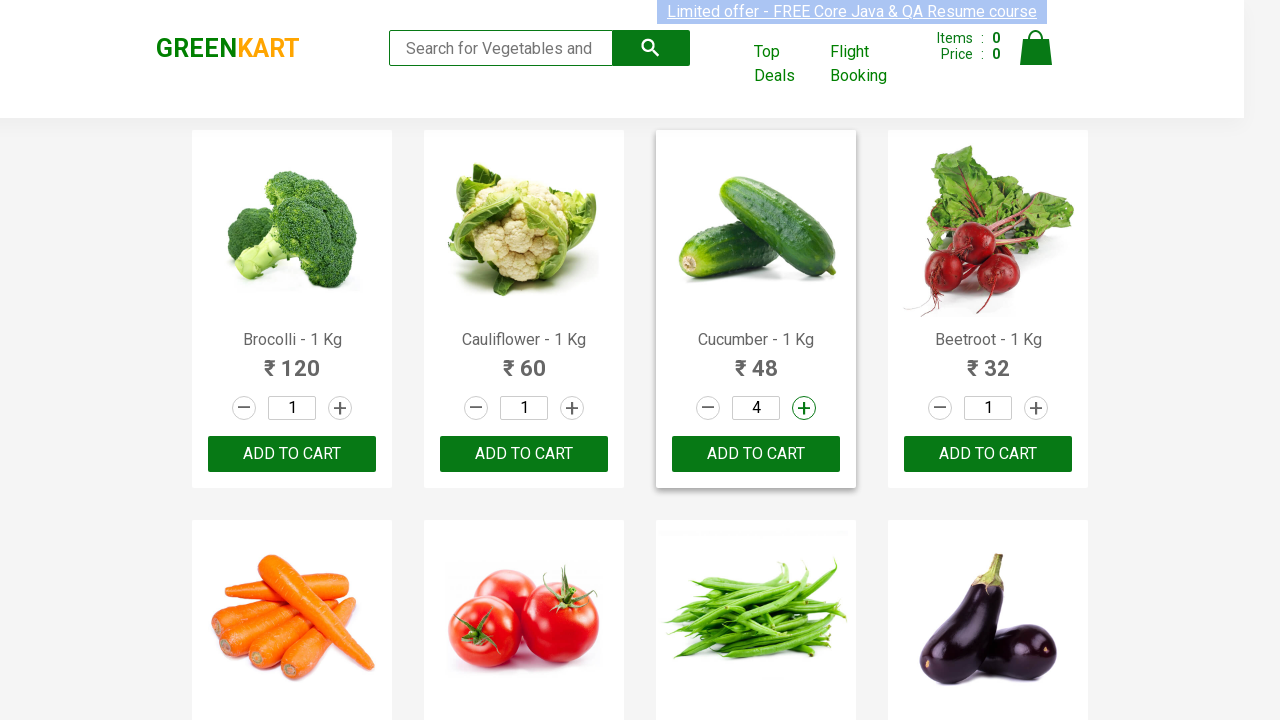

Added Cucumber to cart at (756, 454) on //div[@class='product']/h4[contains(.,'Cucumber')]/following-sibling::div[2]/but
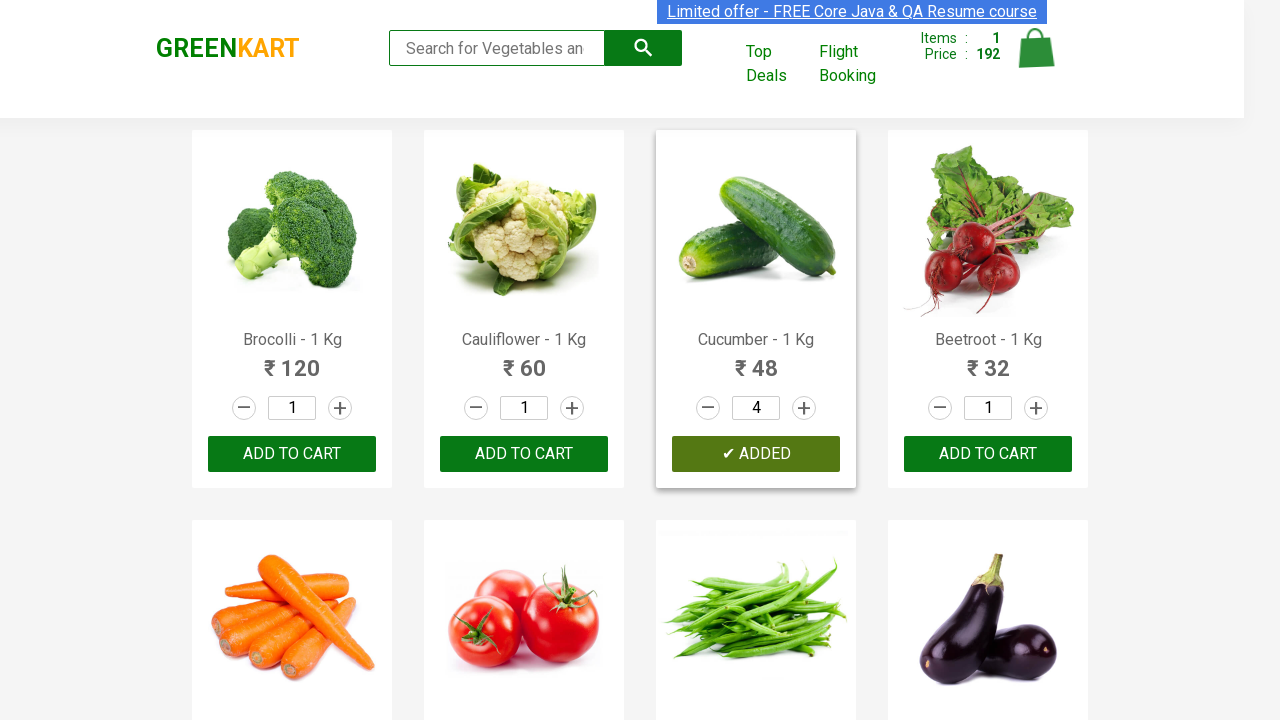

Clicked increment button for Beetroot (click 1/3) at (1036, 408) on //div[@class='product']/h4[contains(.,'Beetroot')]/following-sibling::div/a[@cla
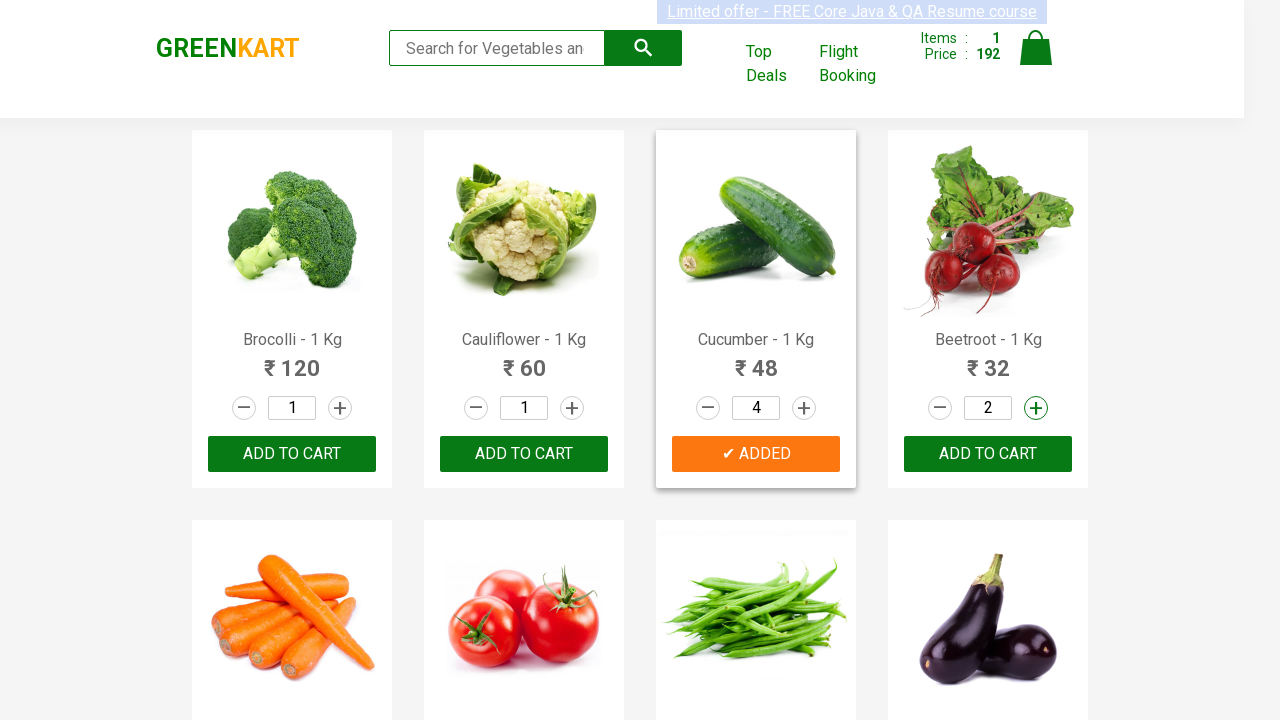

Clicked increment button for Beetroot (click 2/3) at (1036, 408) on //div[@class='product']/h4[contains(.,'Beetroot')]/following-sibling::div/a[@cla
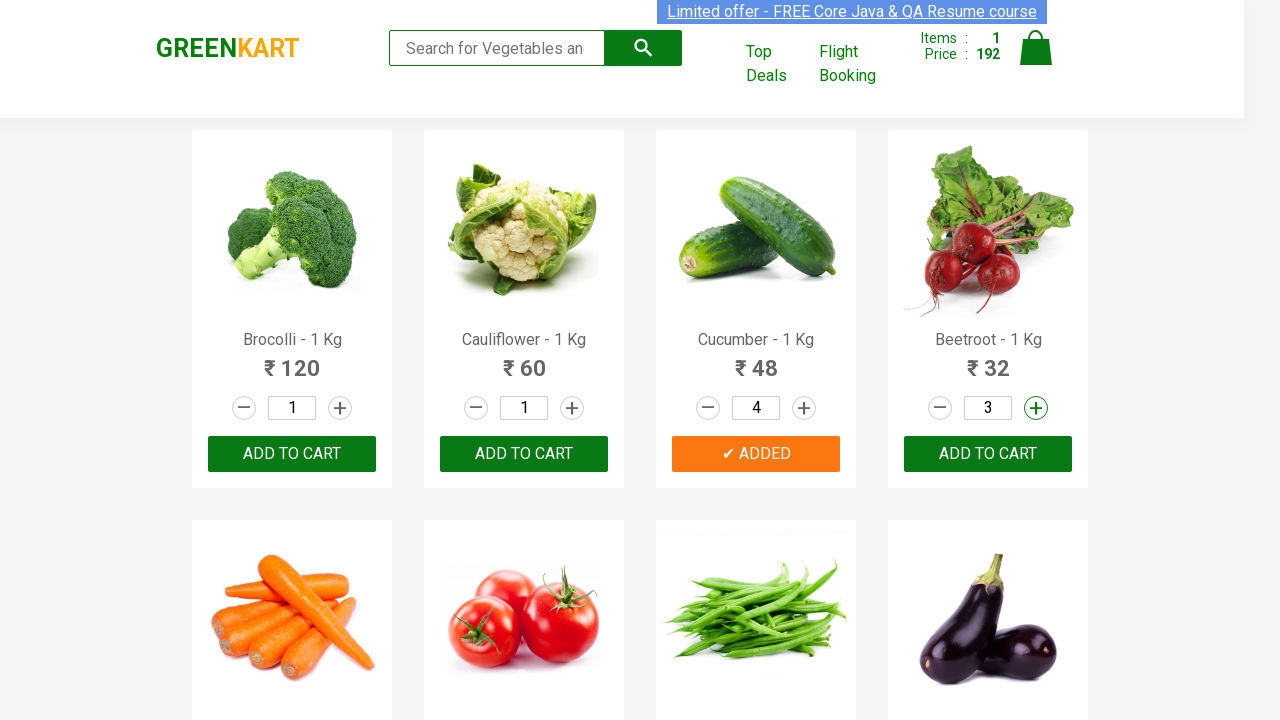

Clicked increment button for Beetroot (click 3/3) at (1036, 408) on //div[@class='product']/h4[contains(.,'Beetroot')]/following-sibling::div/a[@cla
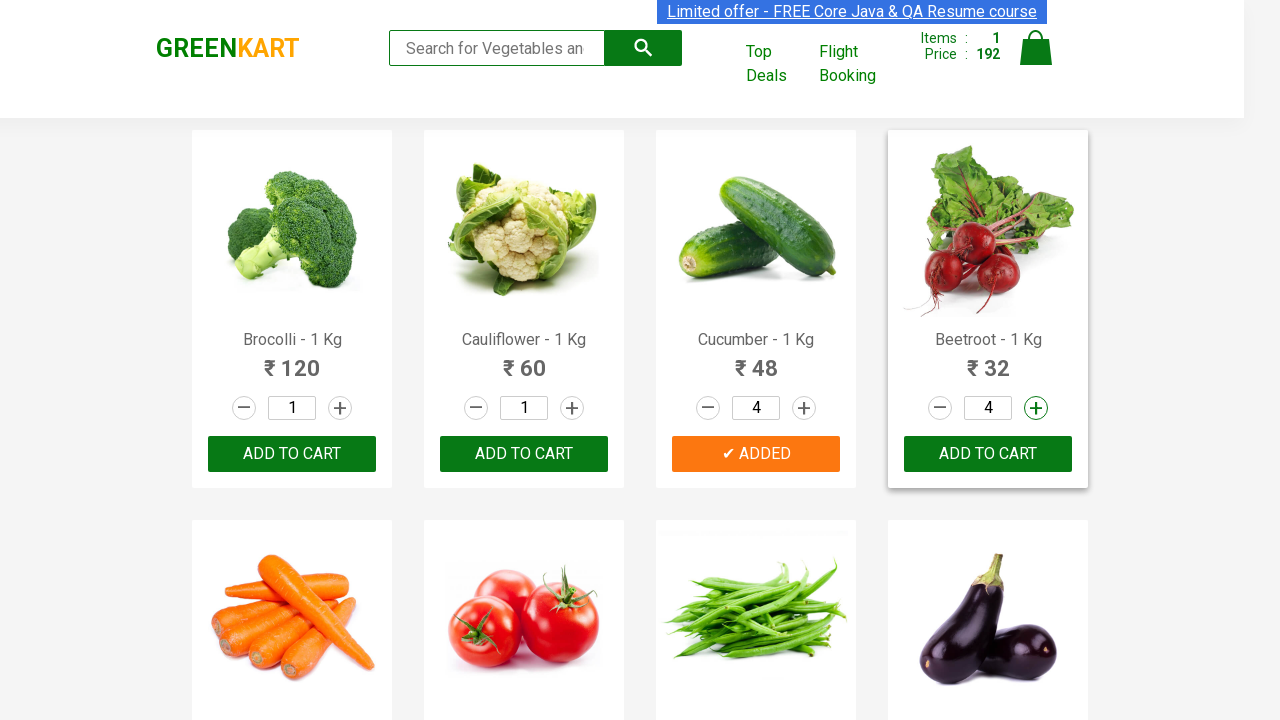

Added Beetroot to cart at (988, 454) on //div[@class='product']/h4[contains(.,'Beetroot')]/following-sibling::div[2]/but
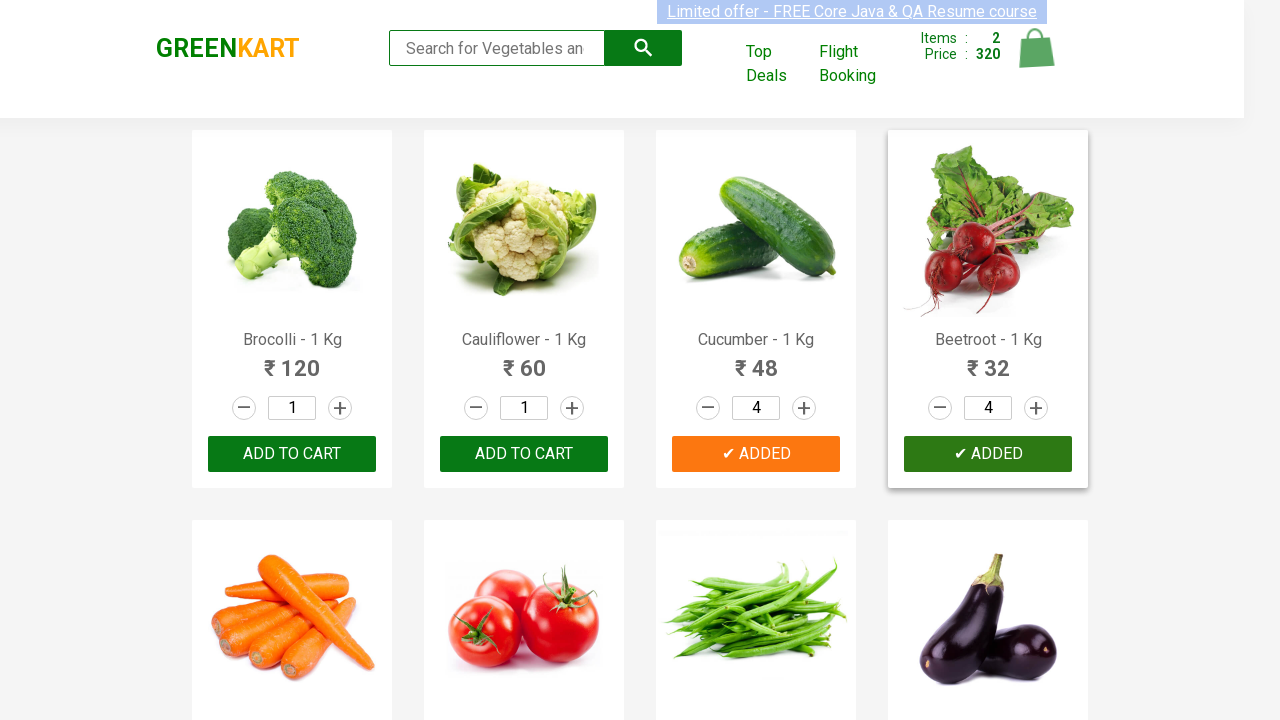

Clicked cart icon to open shopping cart at (1036, 59) on xpath=//a[@class='cart-icon']
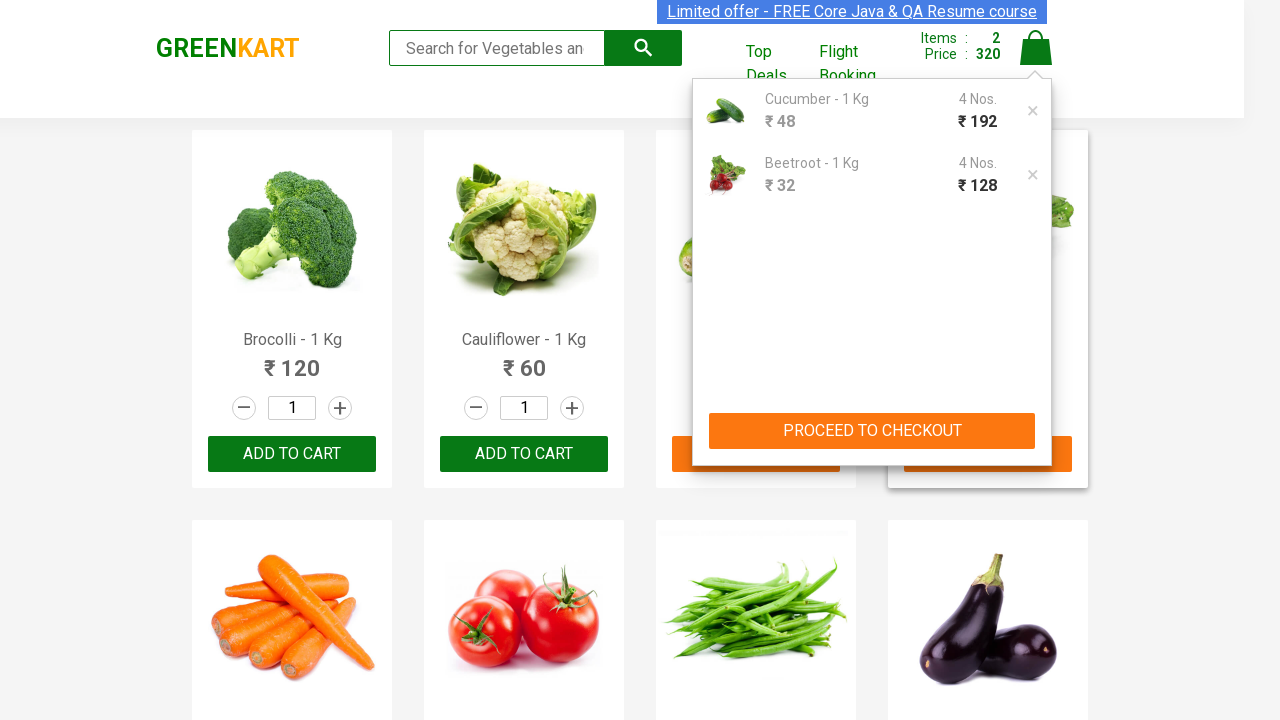

Proceed to checkout button became visible
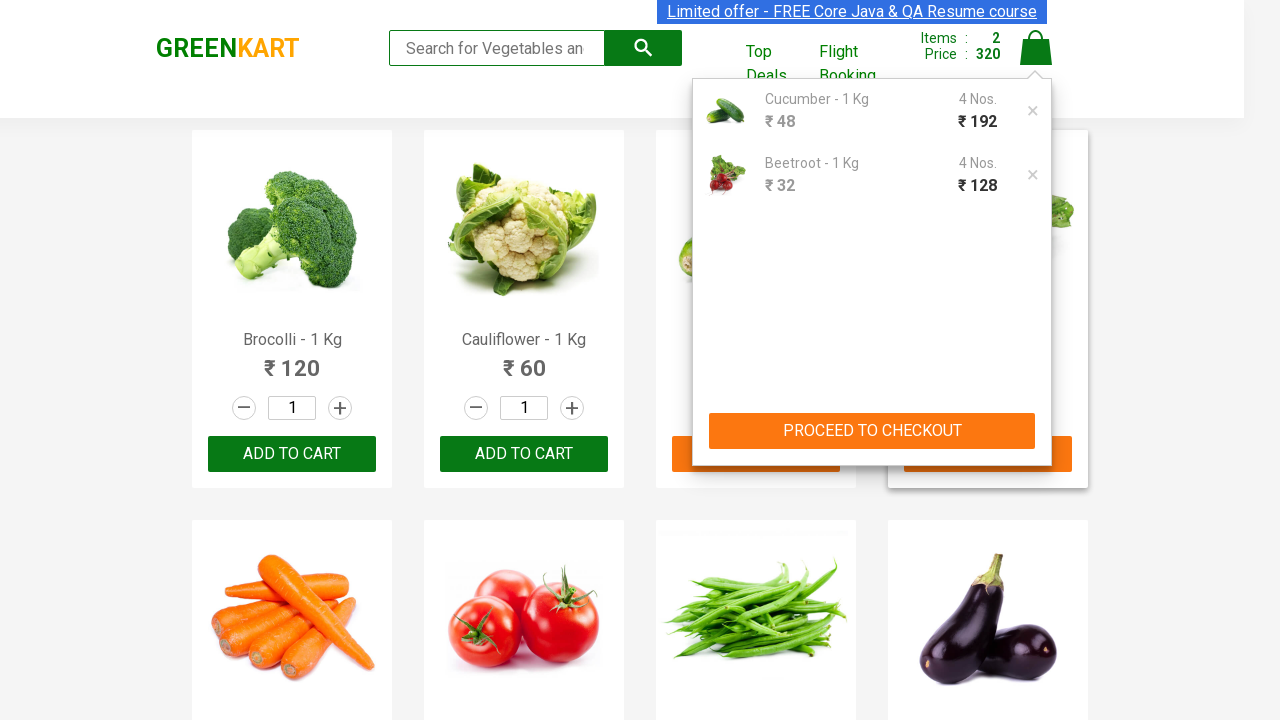

Clicked proceed to checkout button at (872, 431) on xpath=//div[@class='action-block']/button
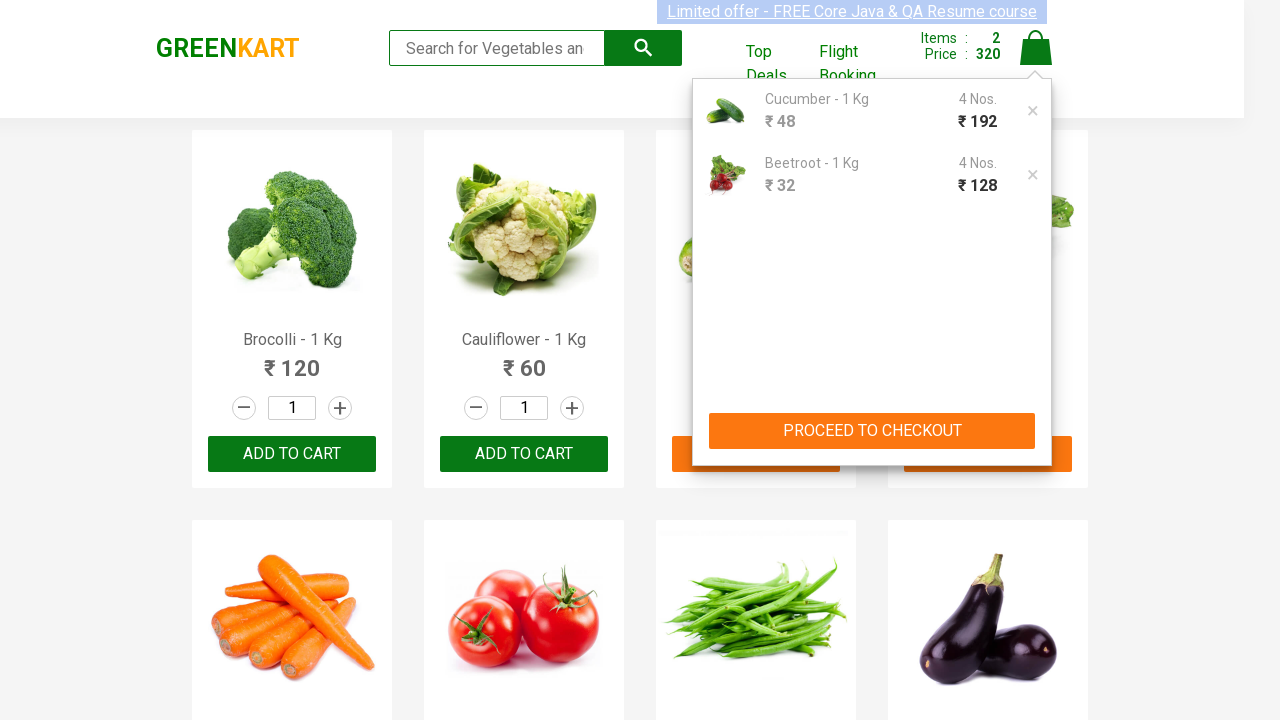

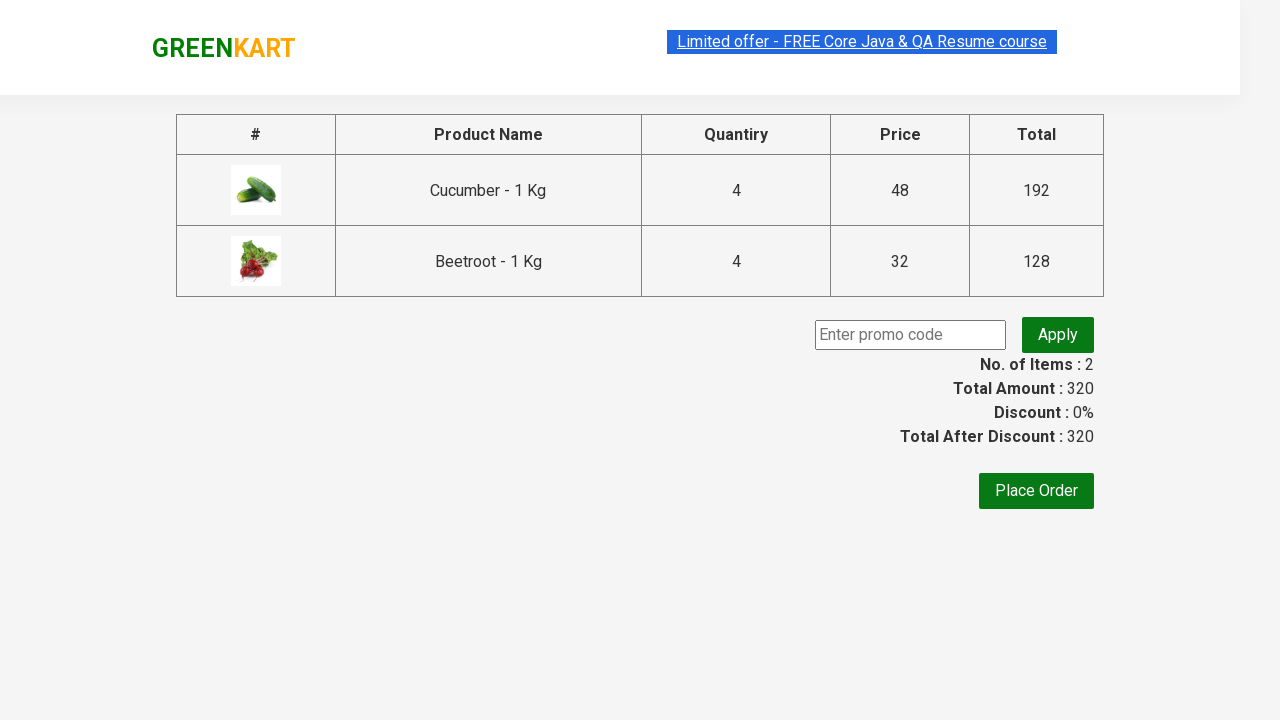